Tests iframe interaction on W3Schools tryit editor by switching to the result iframe and clicking the "Try it" button

Starting URL: https://www.w3schools.com/jsref/tryit.asp?filename=tryjsref_submit_get

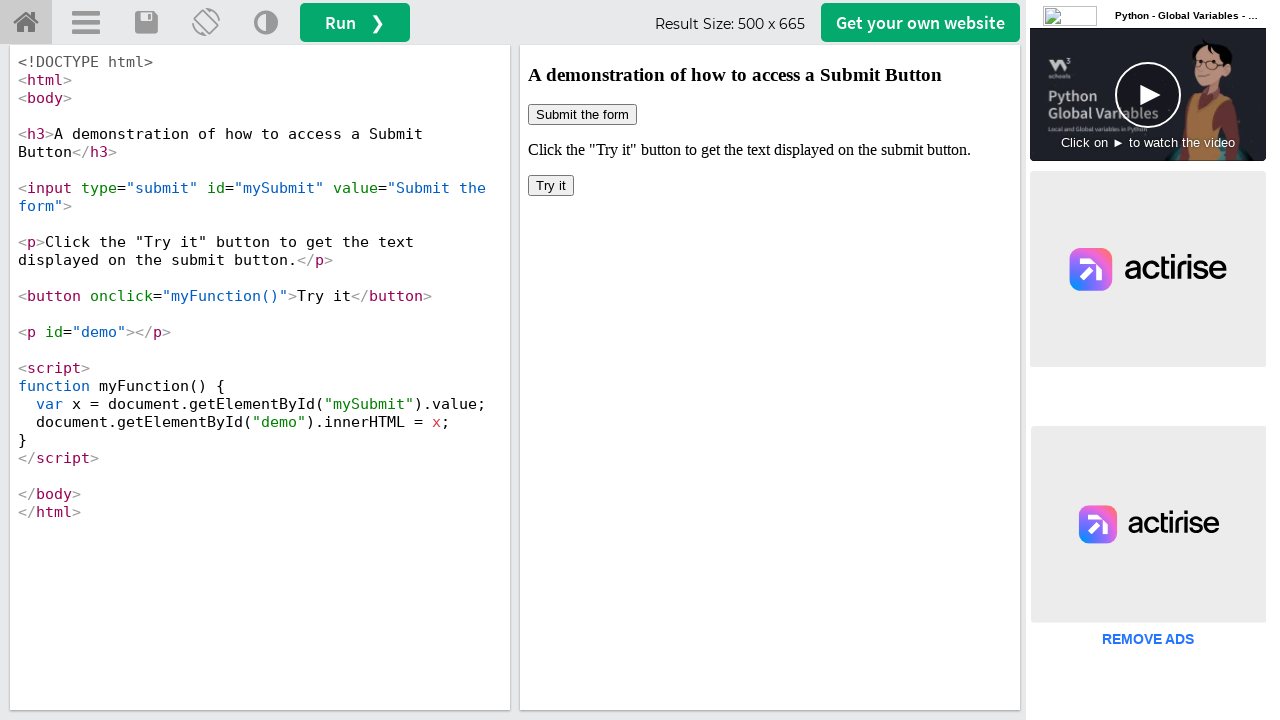

Retrieved all iframe elements from the page
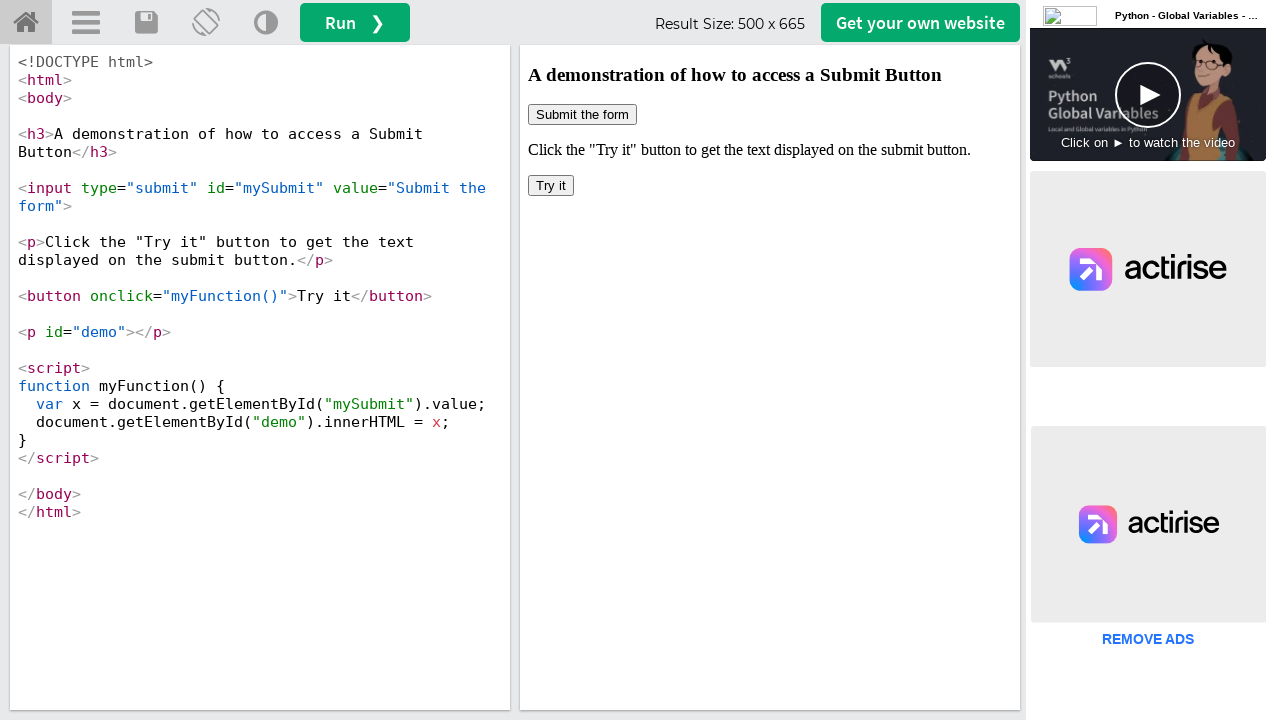

Found 6 iframes on the page
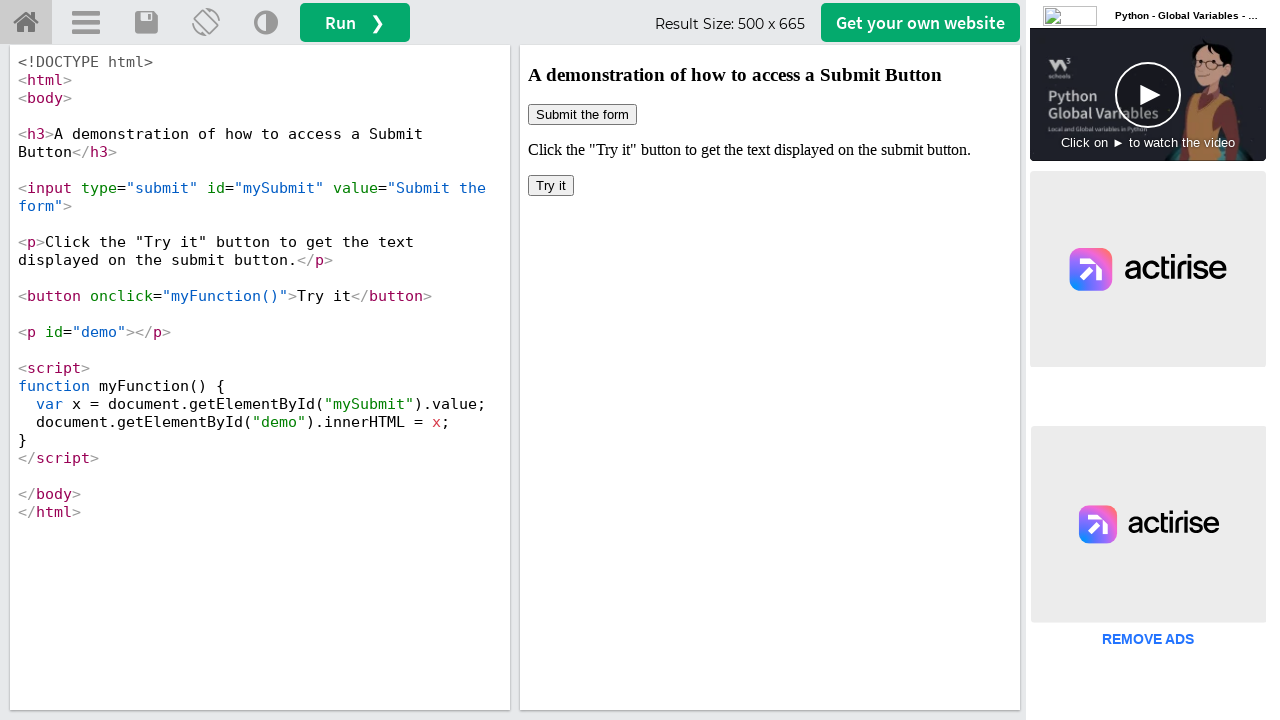

Located the #iframeResult iframe
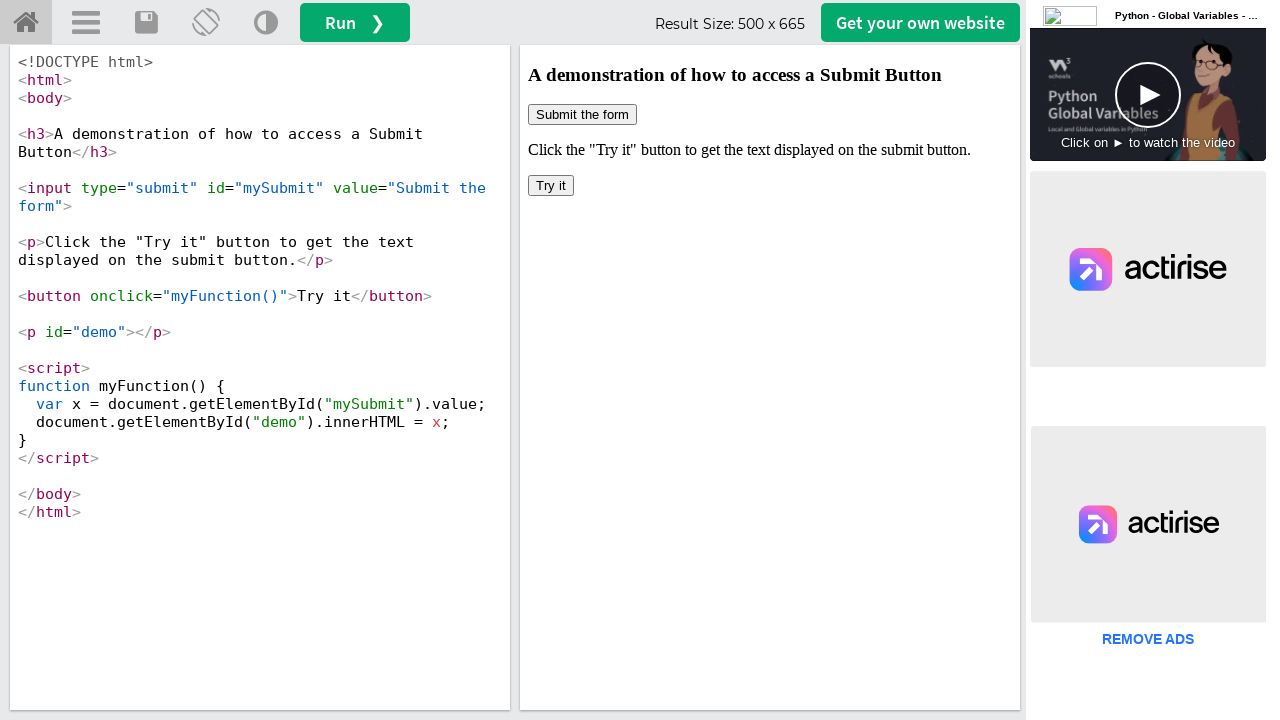

Clicked the 'Try it' button inside the iframe at (551, 186) on #iframeResult >> internal:control=enter-frame >> button:has-text('Try it')
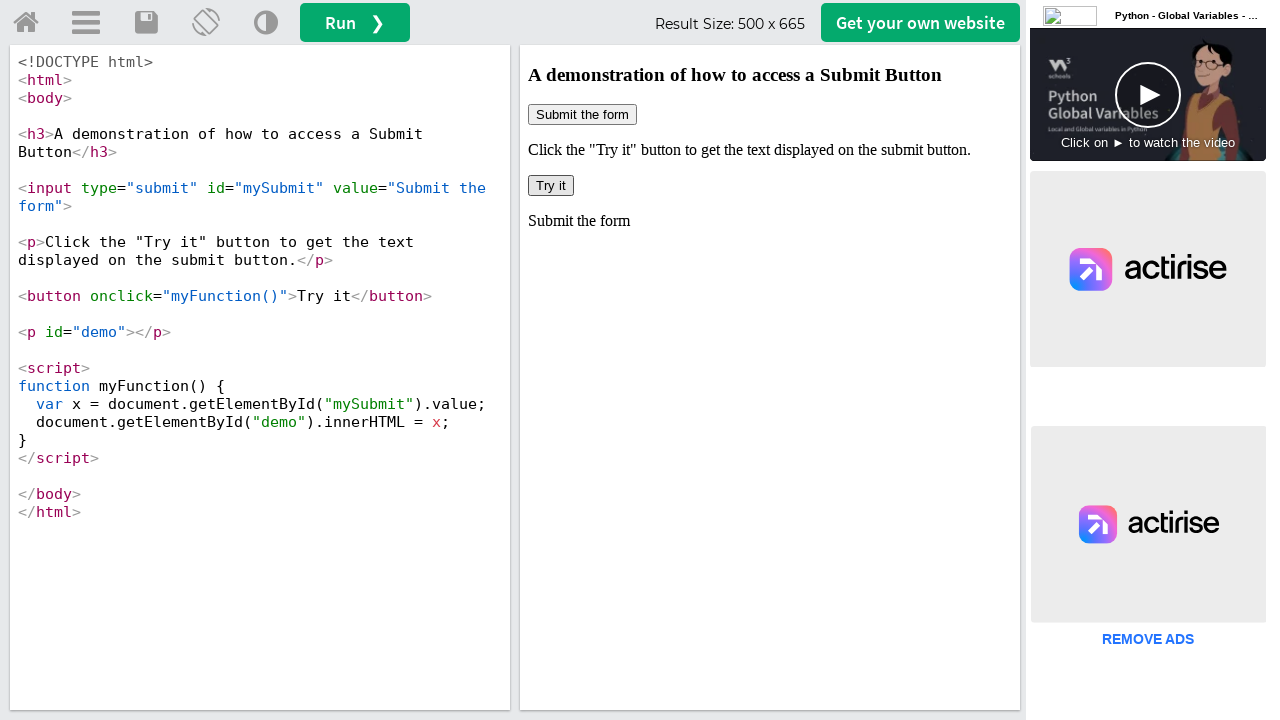

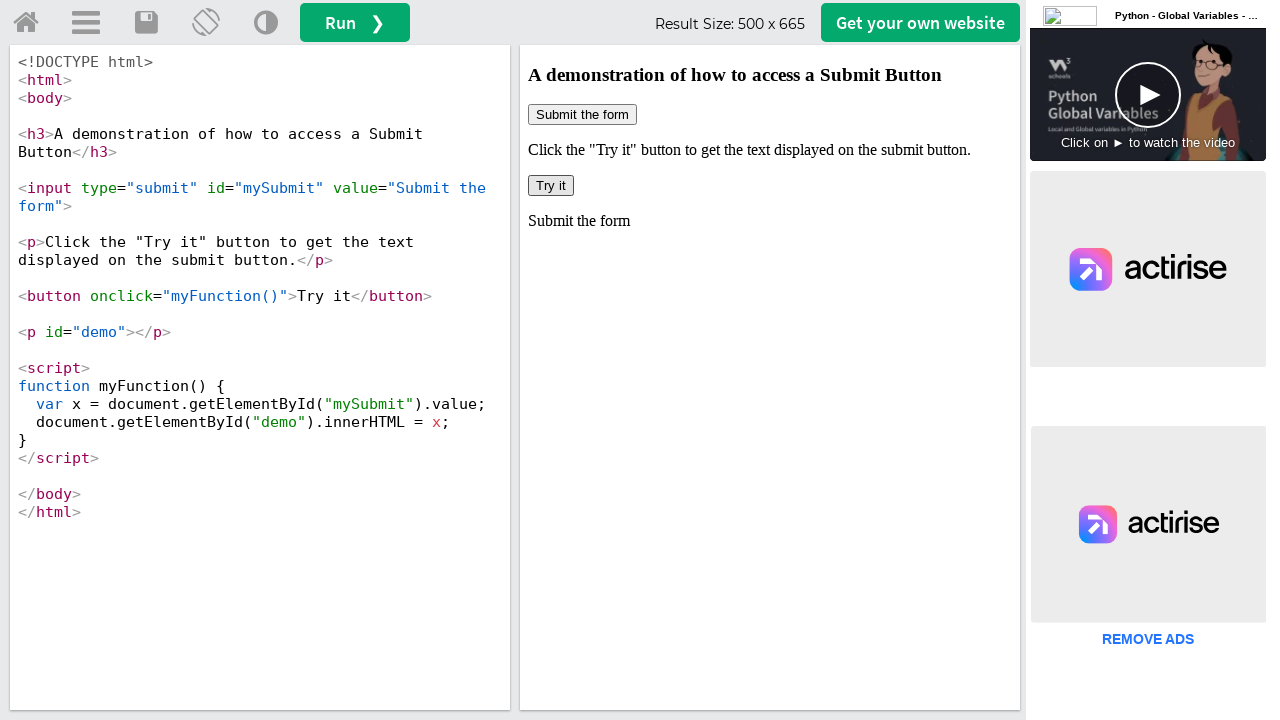